Tests JavaScript alert and confirm dialog handling by entering a name, triggering an alert popup and accepting it, then triggering a confirm dialog and dismissing it.

Starting URL: https://rahulshettyacademy.com/AutomationPractice/

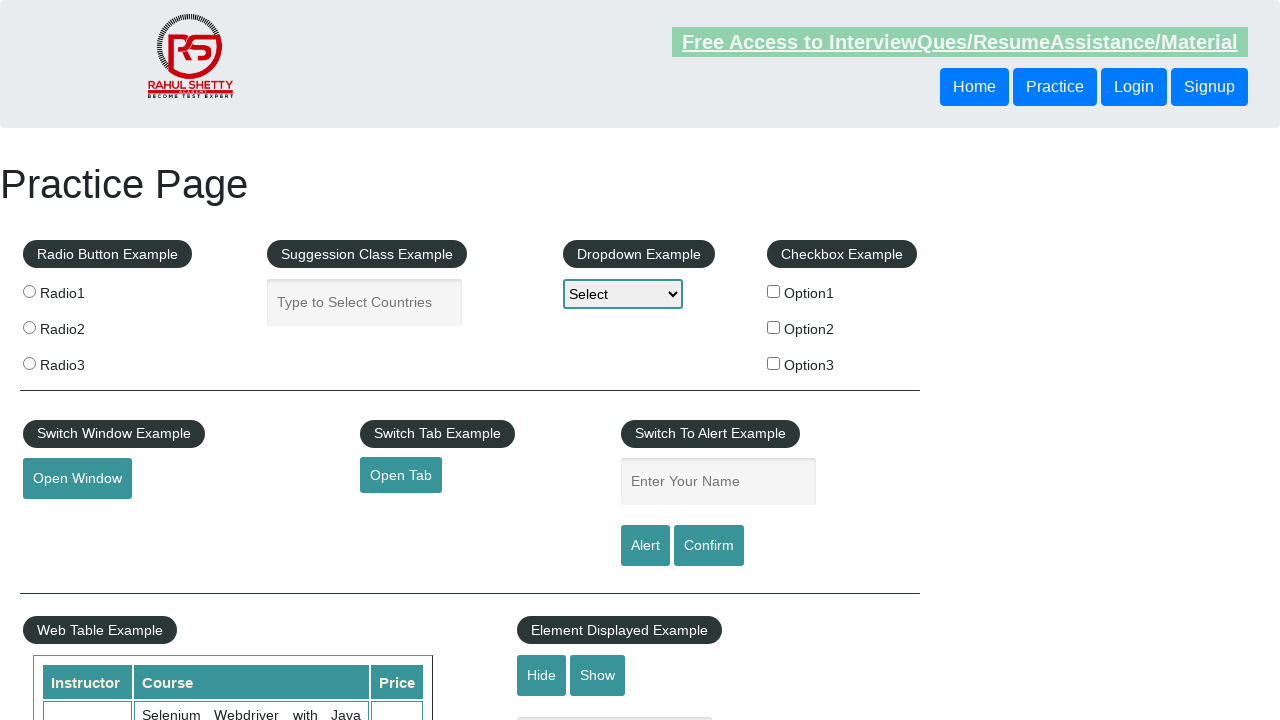

Filled name field with 'Rahul' on #name
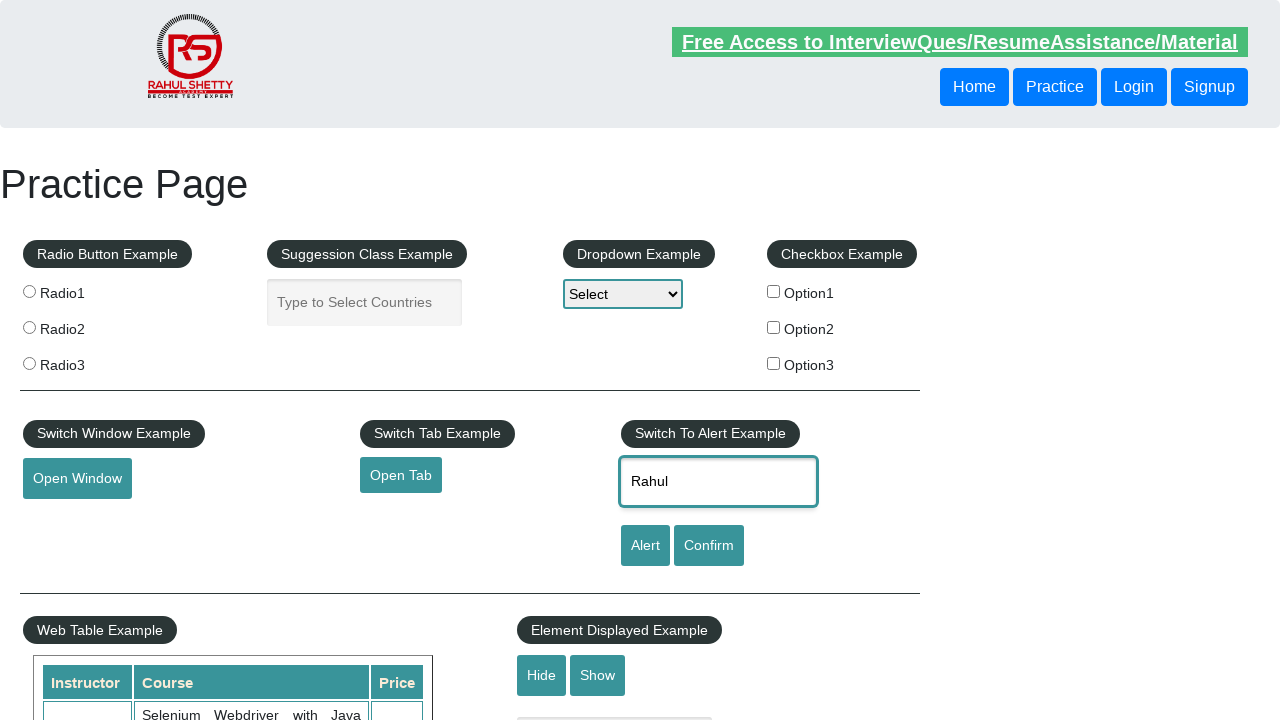

Clicked alert button to trigger alert dialog at (645, 546) on [id='alertbtn']
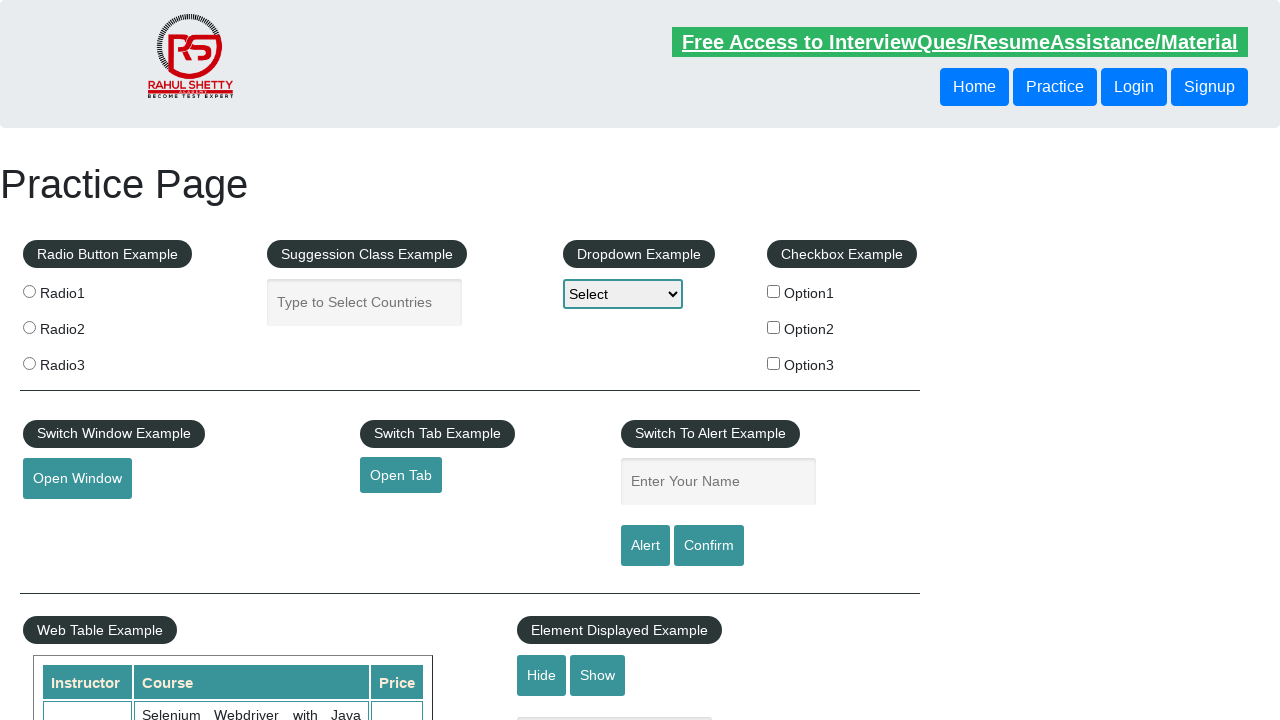

Alert dialog was accepted and dismissed
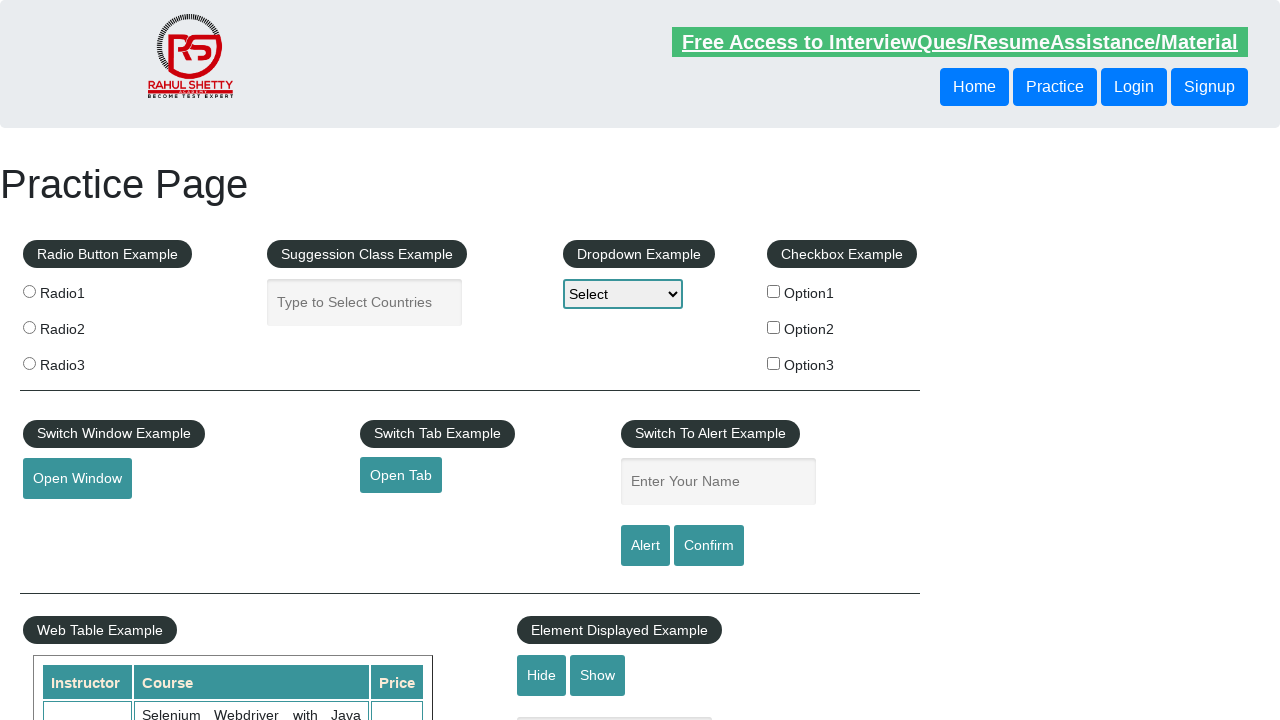

Clicked confirm button to trigger confirm dialog at (709, 546) on #confirmbtn
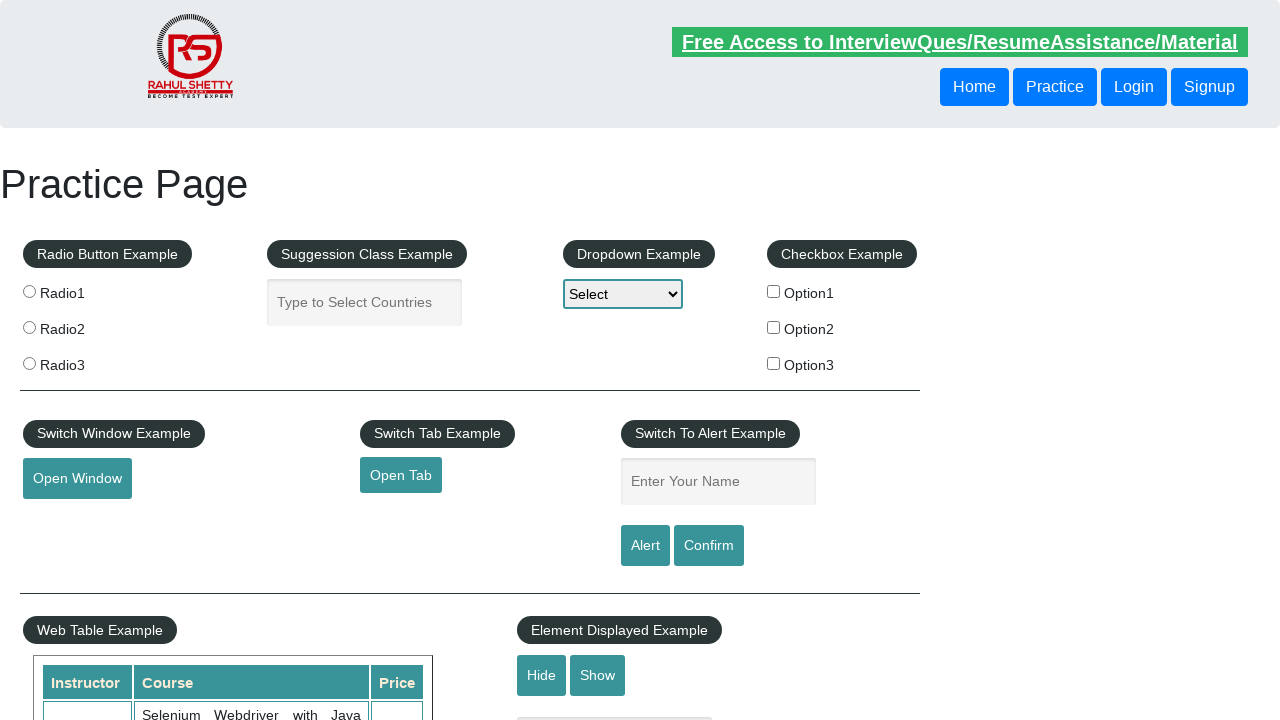

Confirm dialog was dismissed
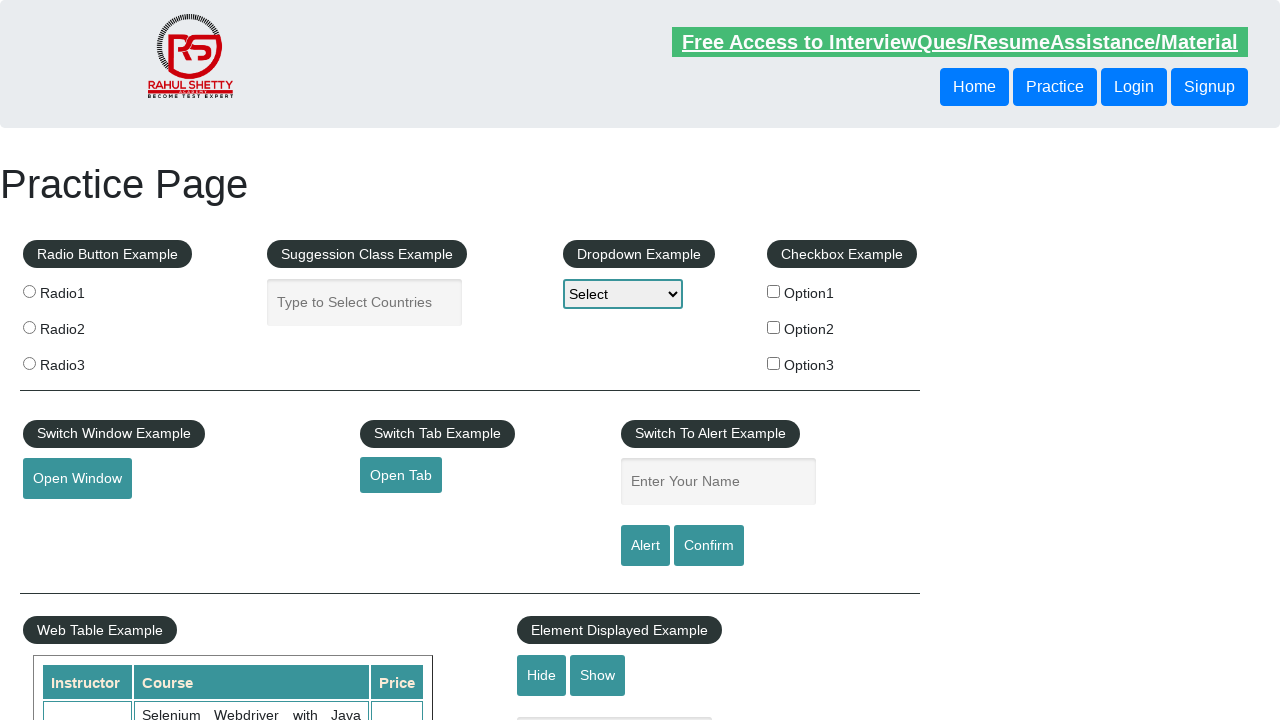

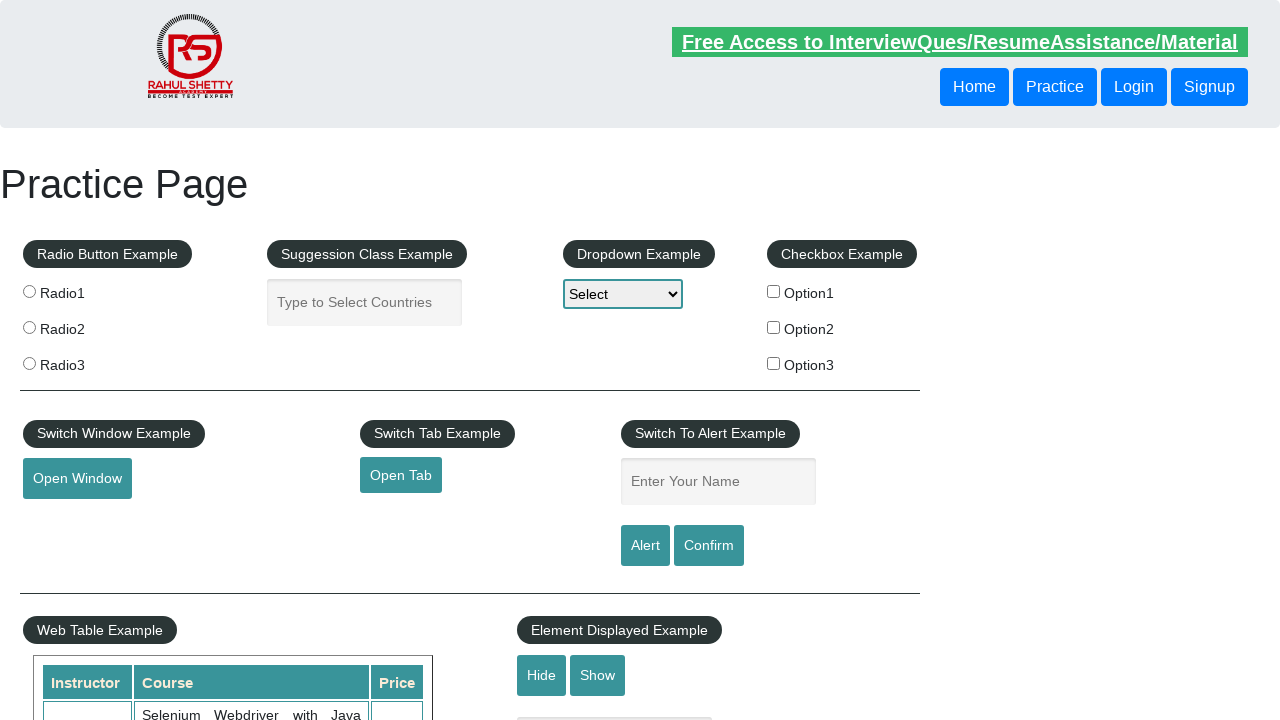